Tests registration form validation by filling only first name and leaving last name empty, then verifying the required field error message

Starting URL: https://qaregform.ccbp.tech/

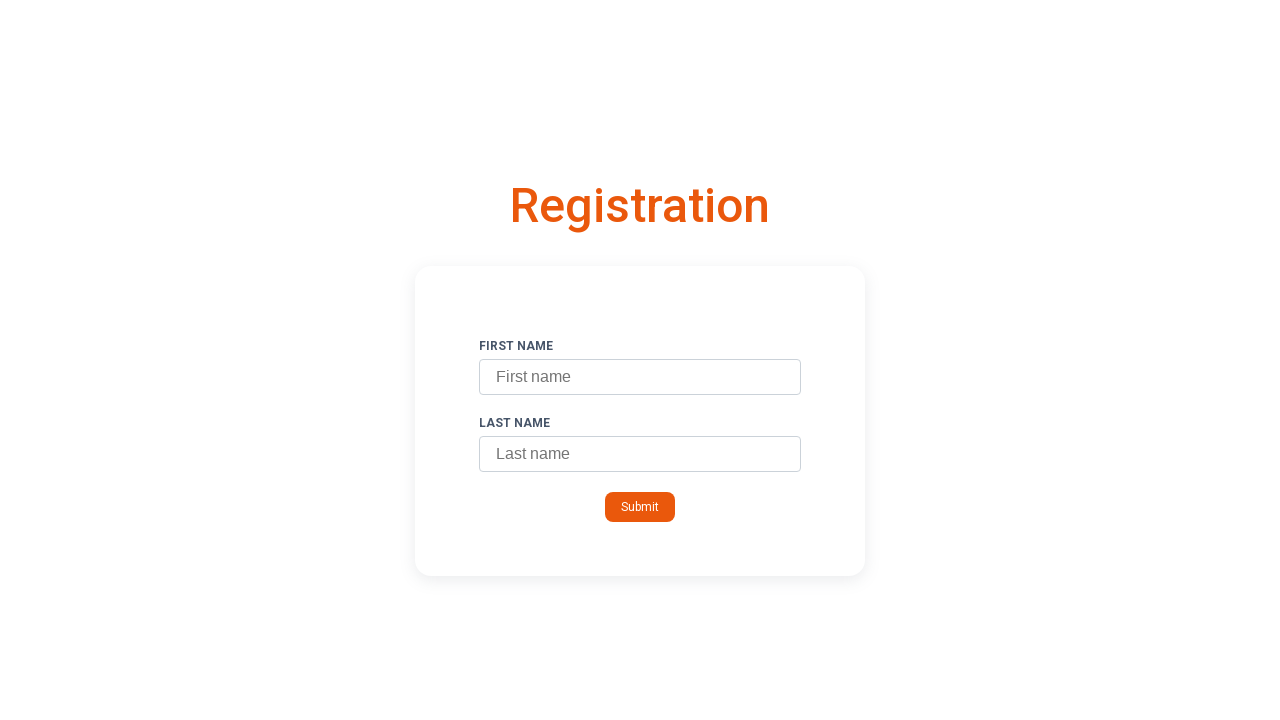

Filled first name field with 'John' on input#firstName
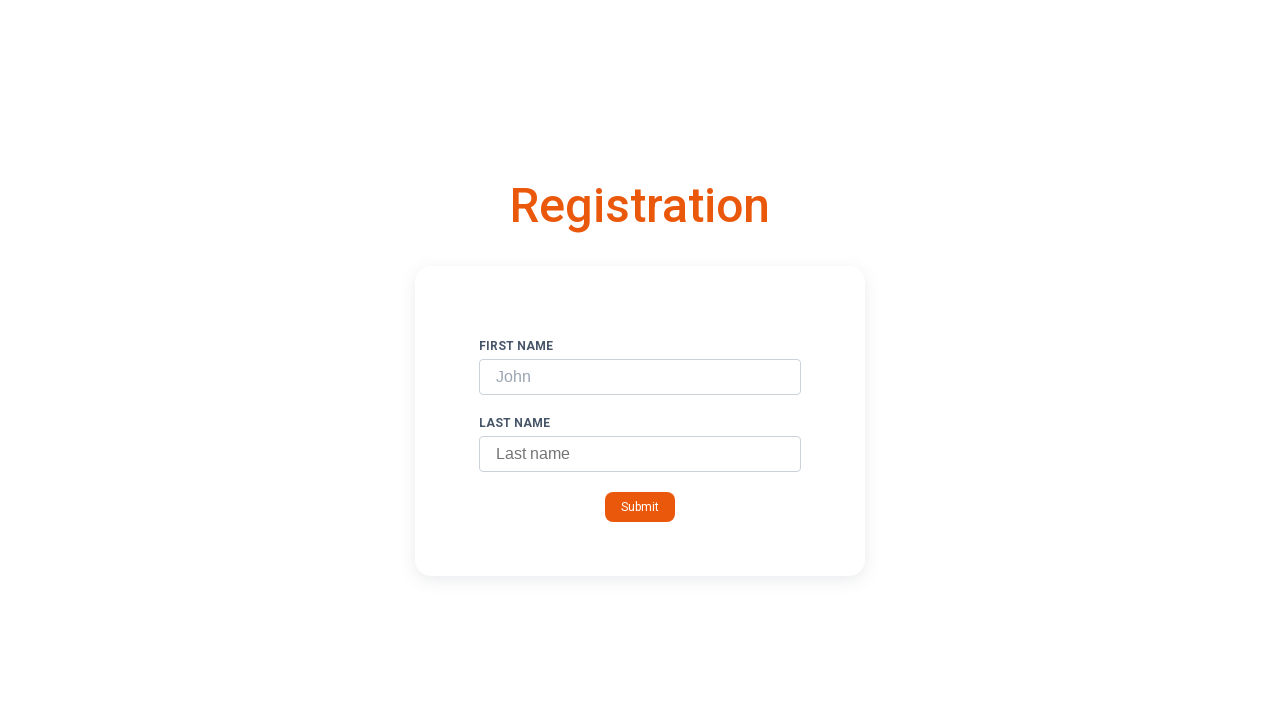

Clicked submit button to submit registration form at (640, 507) on .submit-button
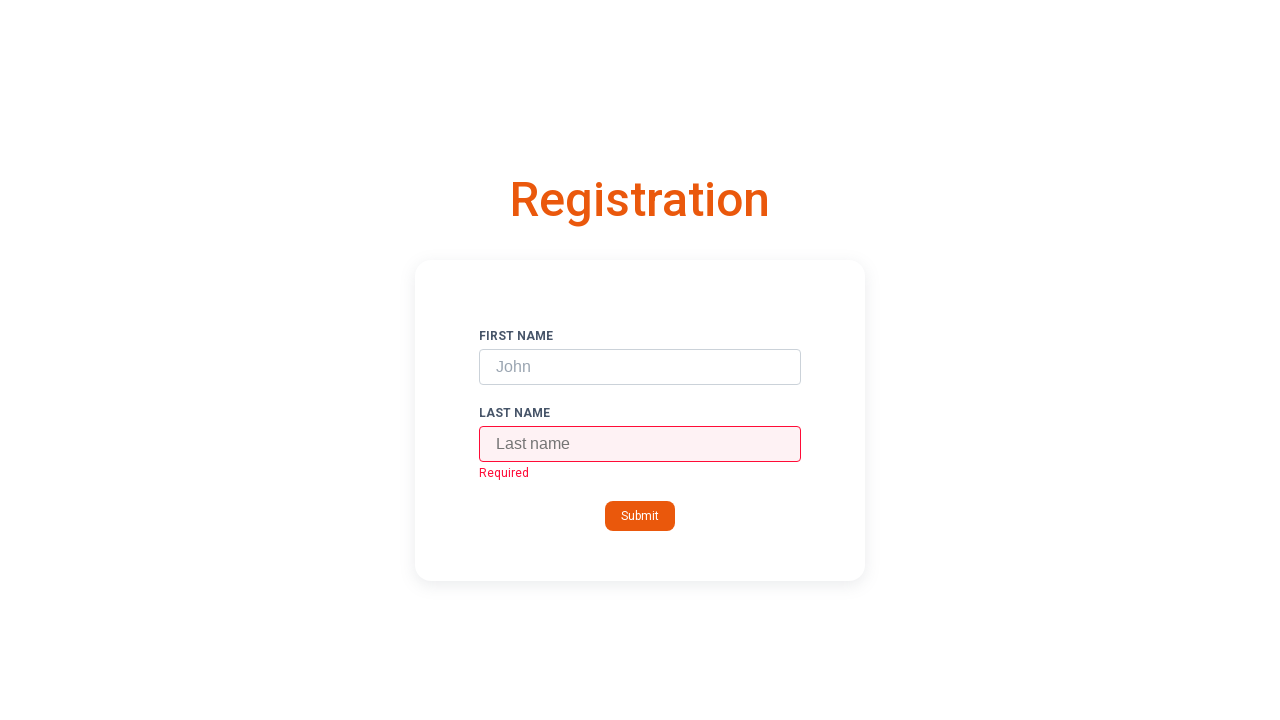

Required field error message appeared for empty last name
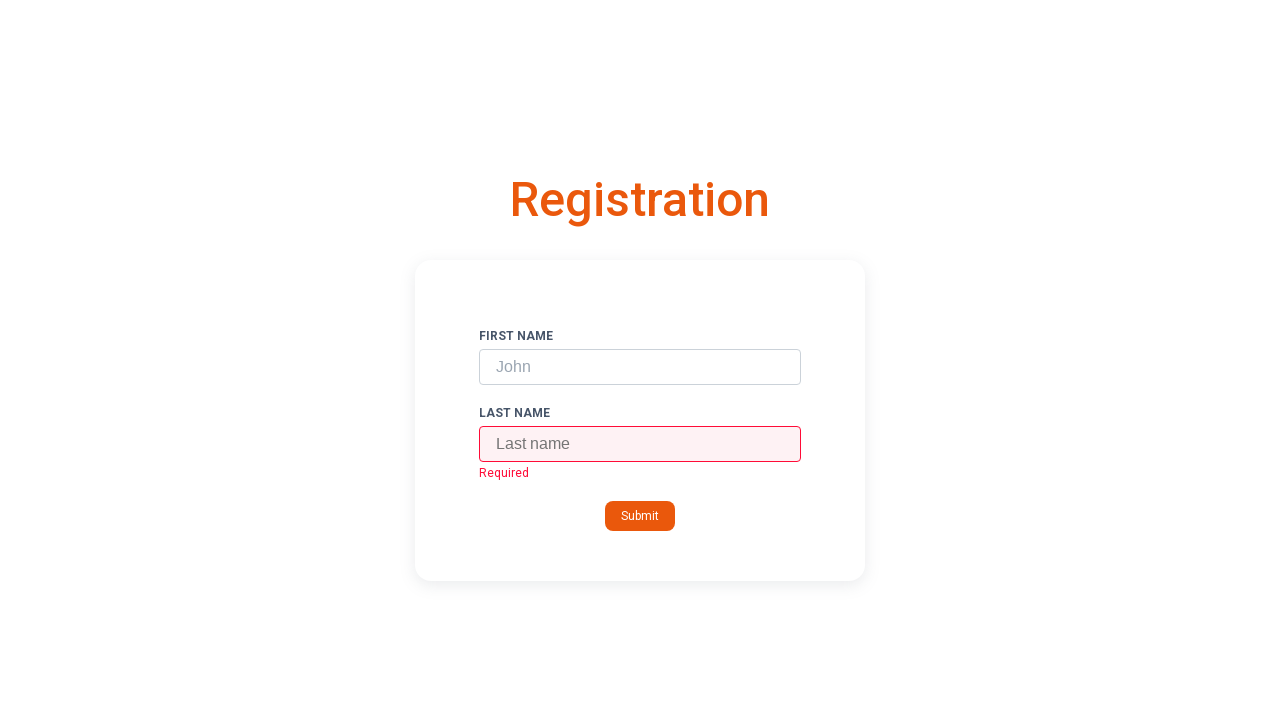

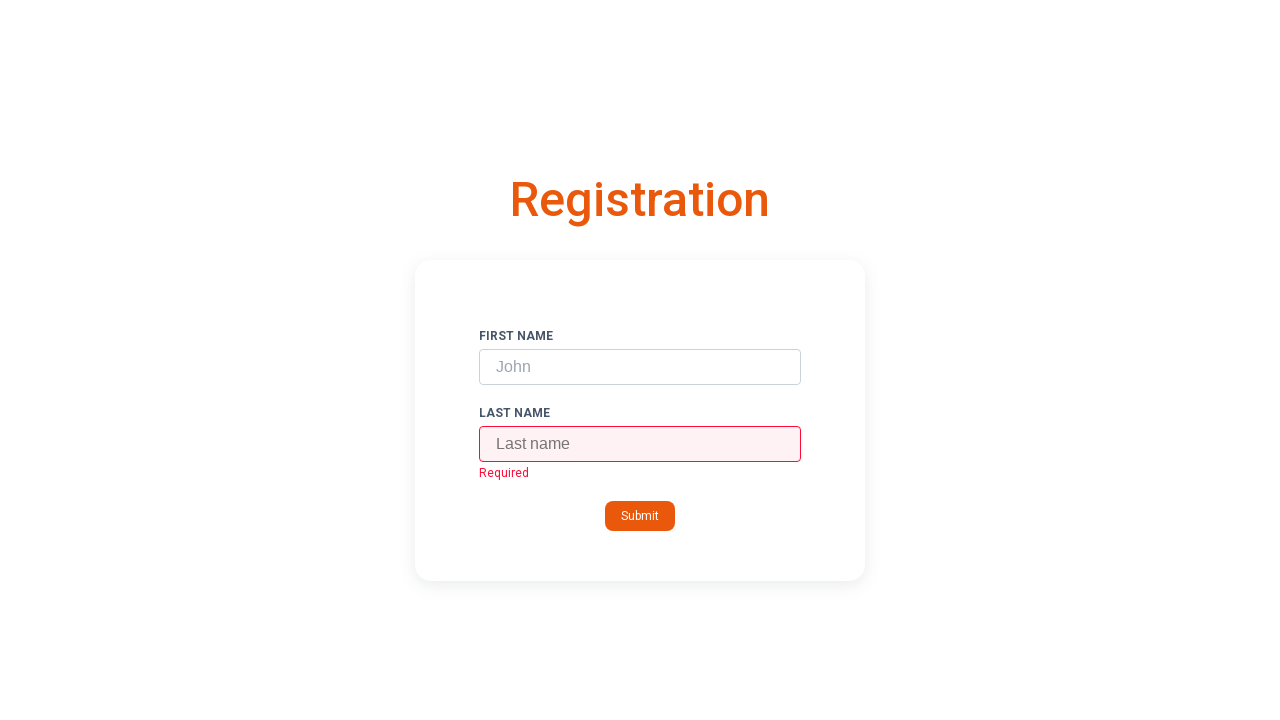